Tests that right-clicking at a specific position within an element opens the context menu at that location.

Starting URL: https://osstep.github.io/action_click

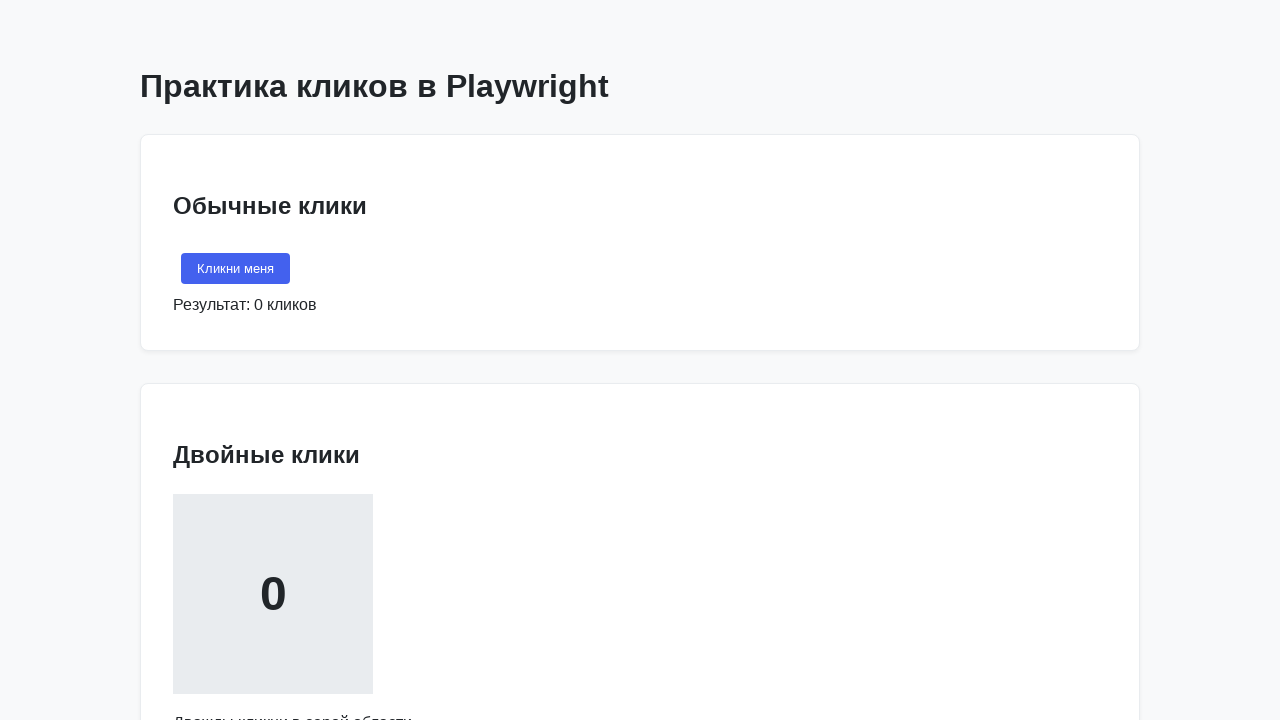

Located right-click target element
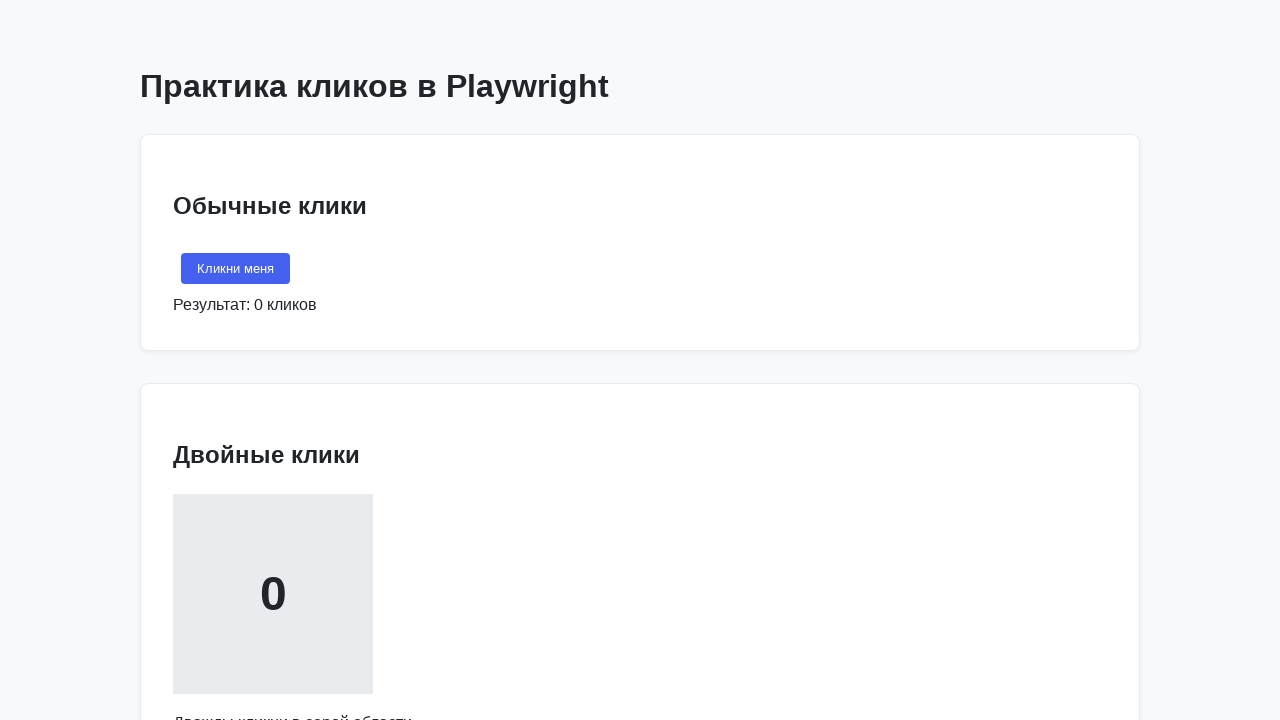

Retrieved bounding box of target element
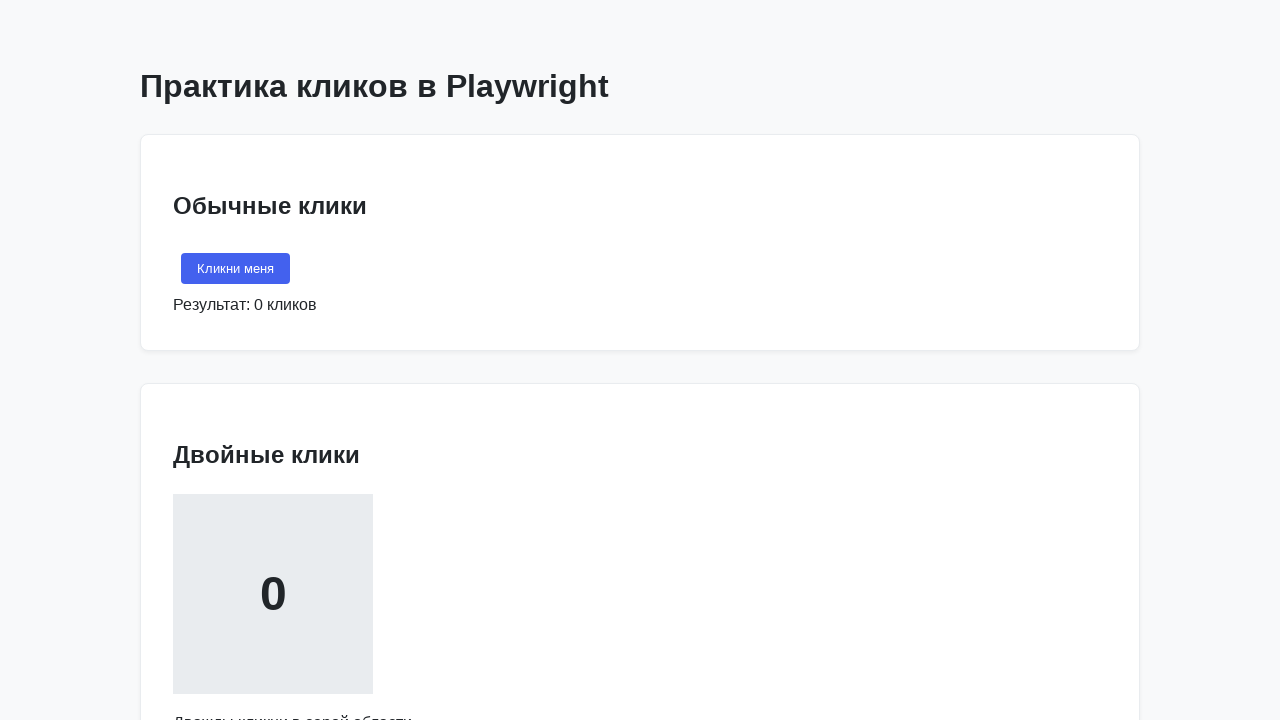

Right-clicked at center position of target element at (273, 360) on internal:text="\u041a\u043b\u0438\u043a\u043d\u0438 \u043f\u0440\u0430\u0432\u04
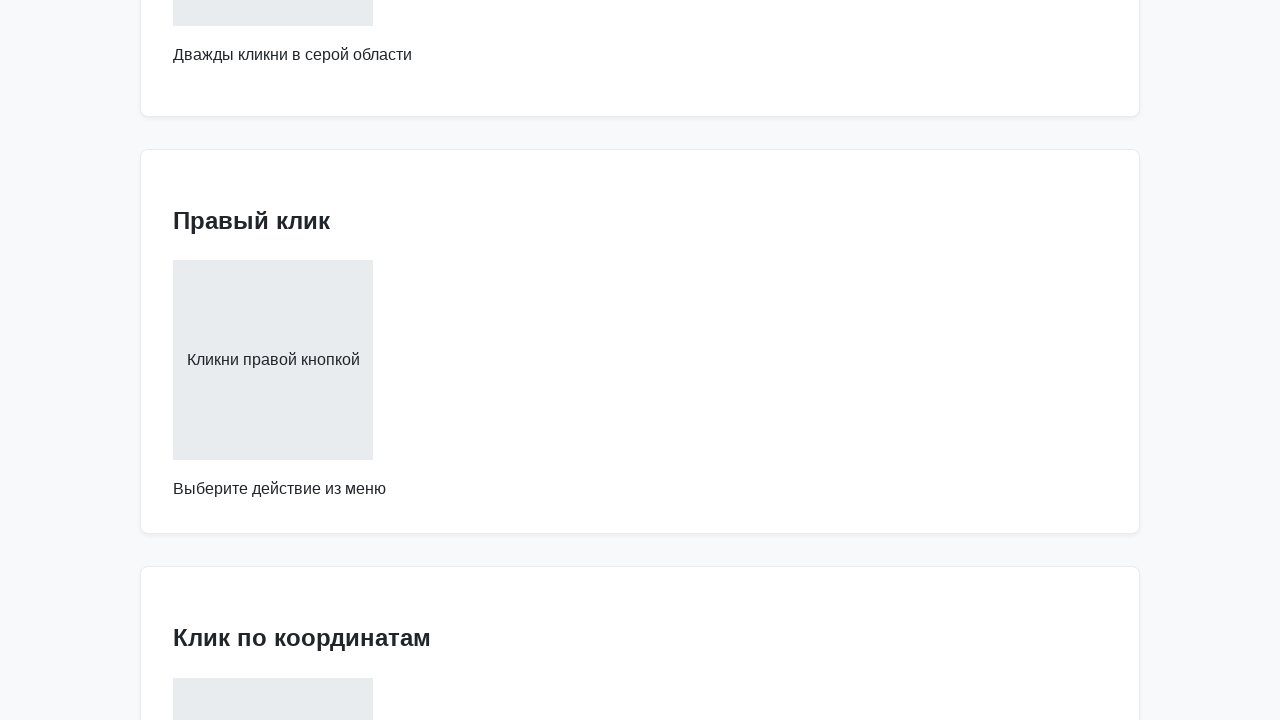

Context menu appeared with 'Копировать' option visible
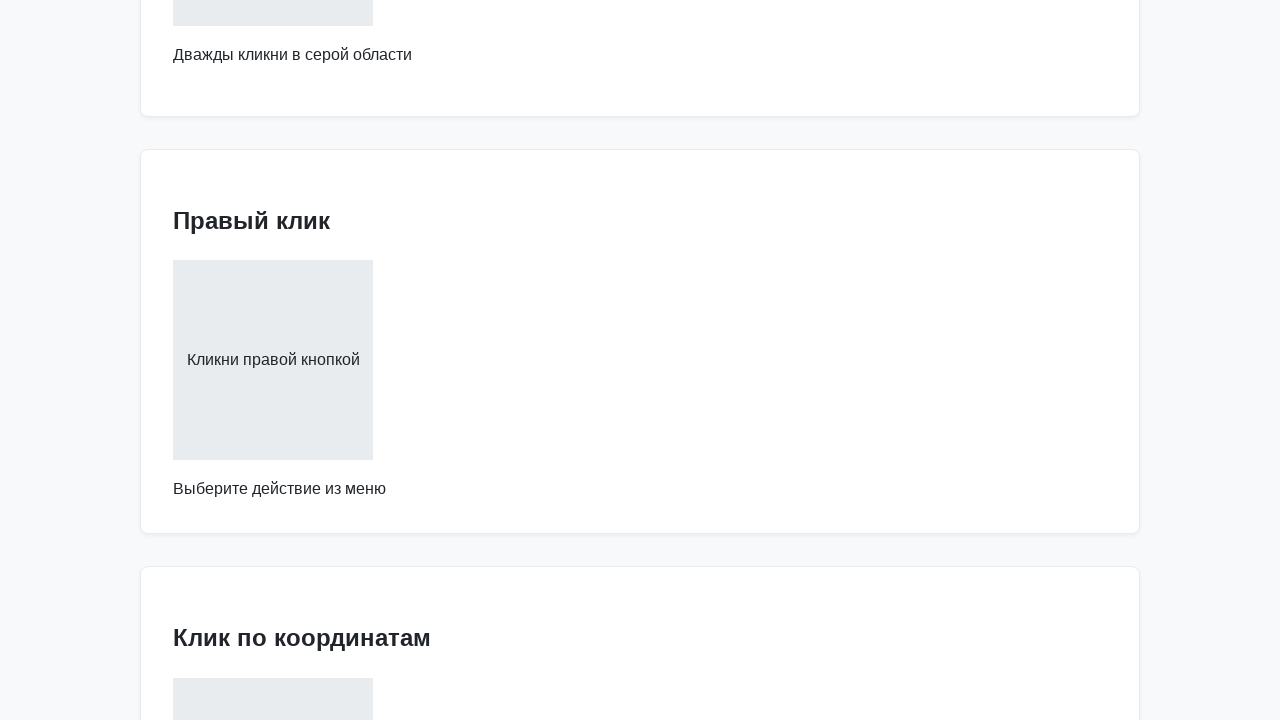

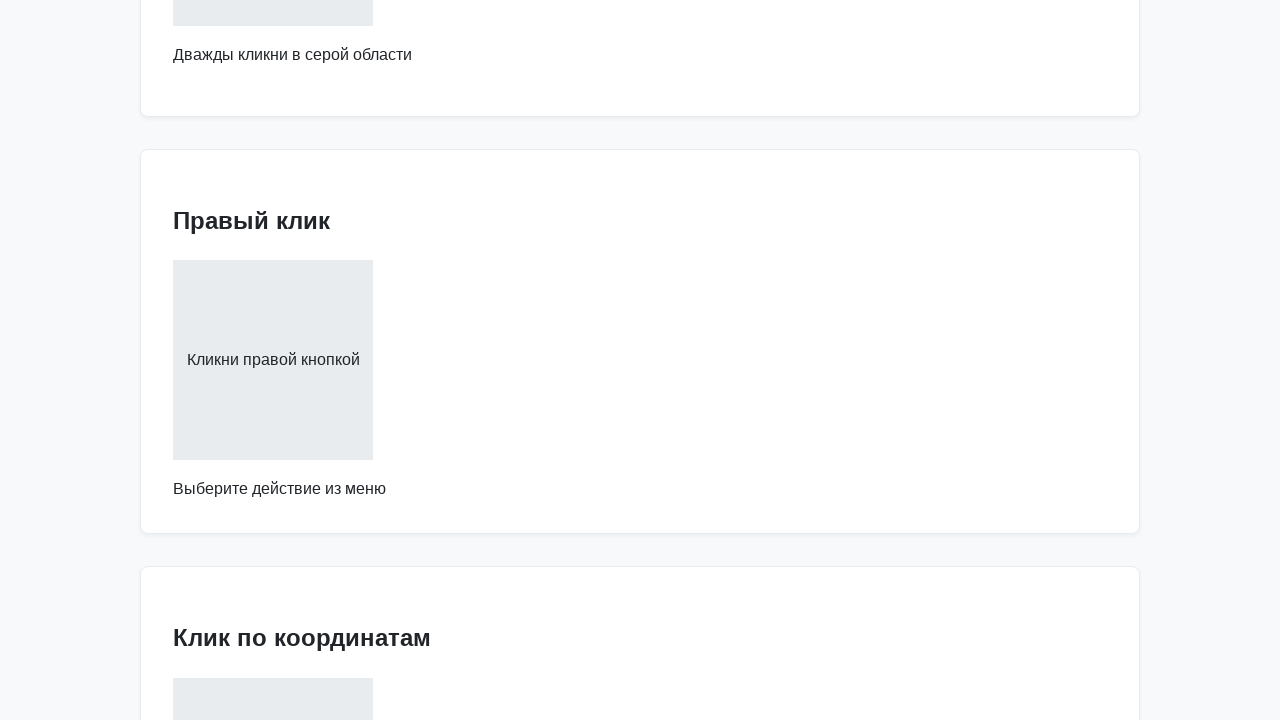